Tests dropdown functionality by selecting Option 2 and validating that the correct value is selected

Starting URL: https://the-internet.herokuapp.com/

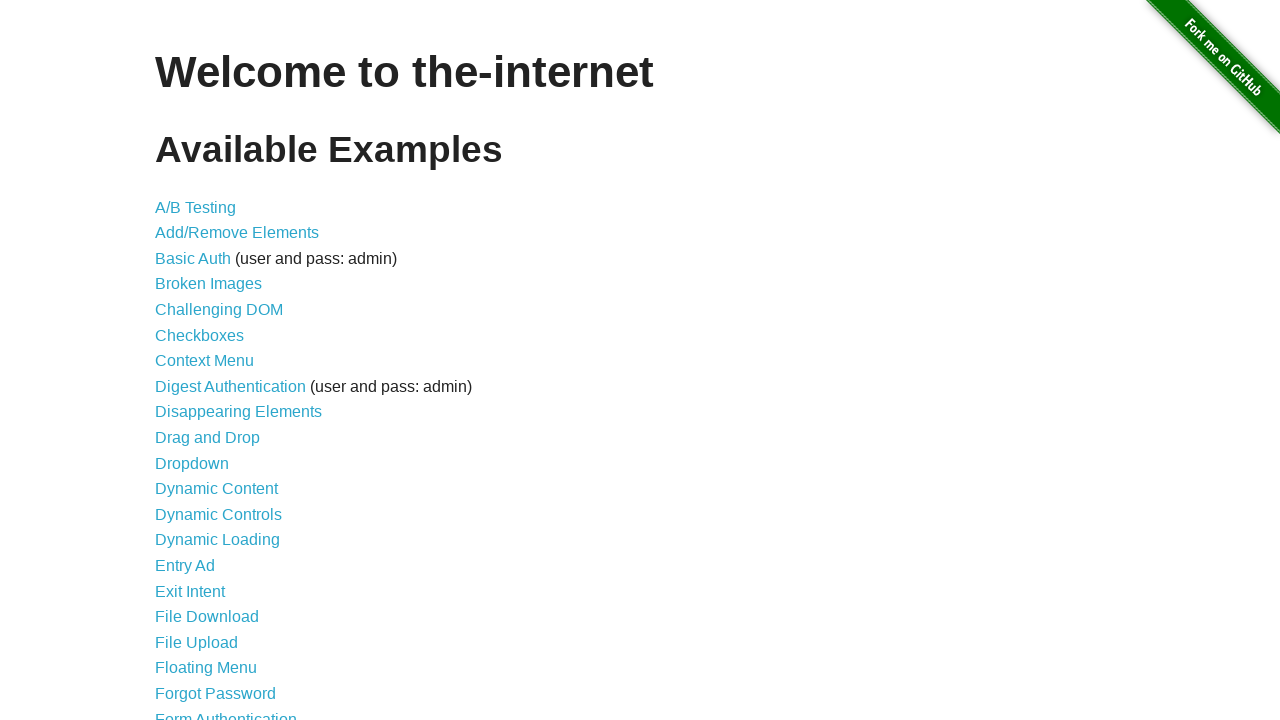

Clicked on Dropdown link from homepage at (192, 463) on a[href='/dropdown']
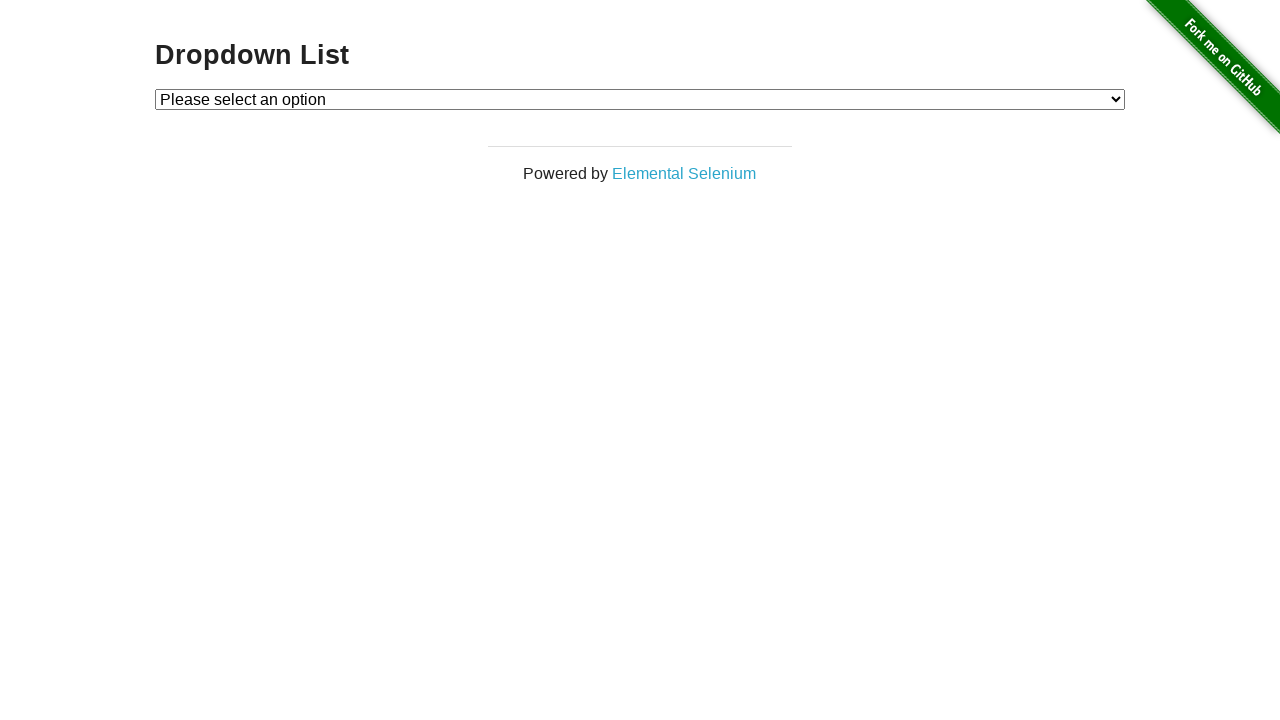

Dropdown element loaded on the page
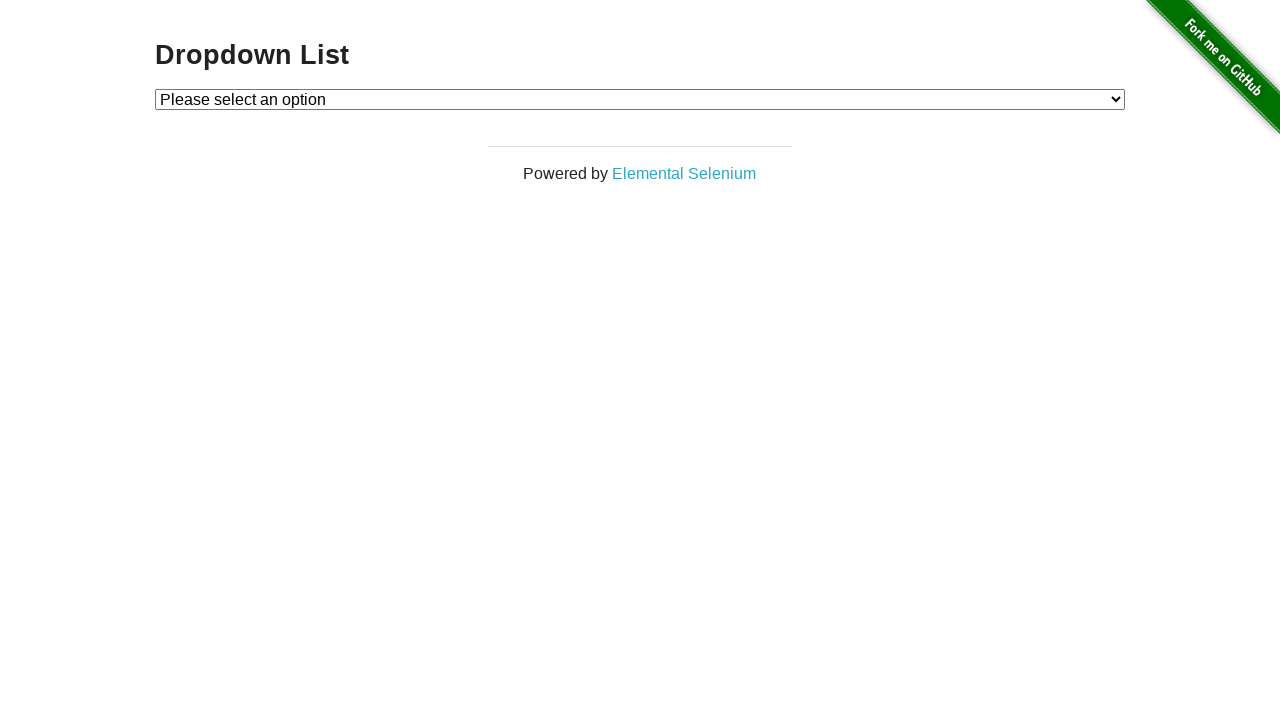

Selected Option 2 from the dropdown menu on #dropdown
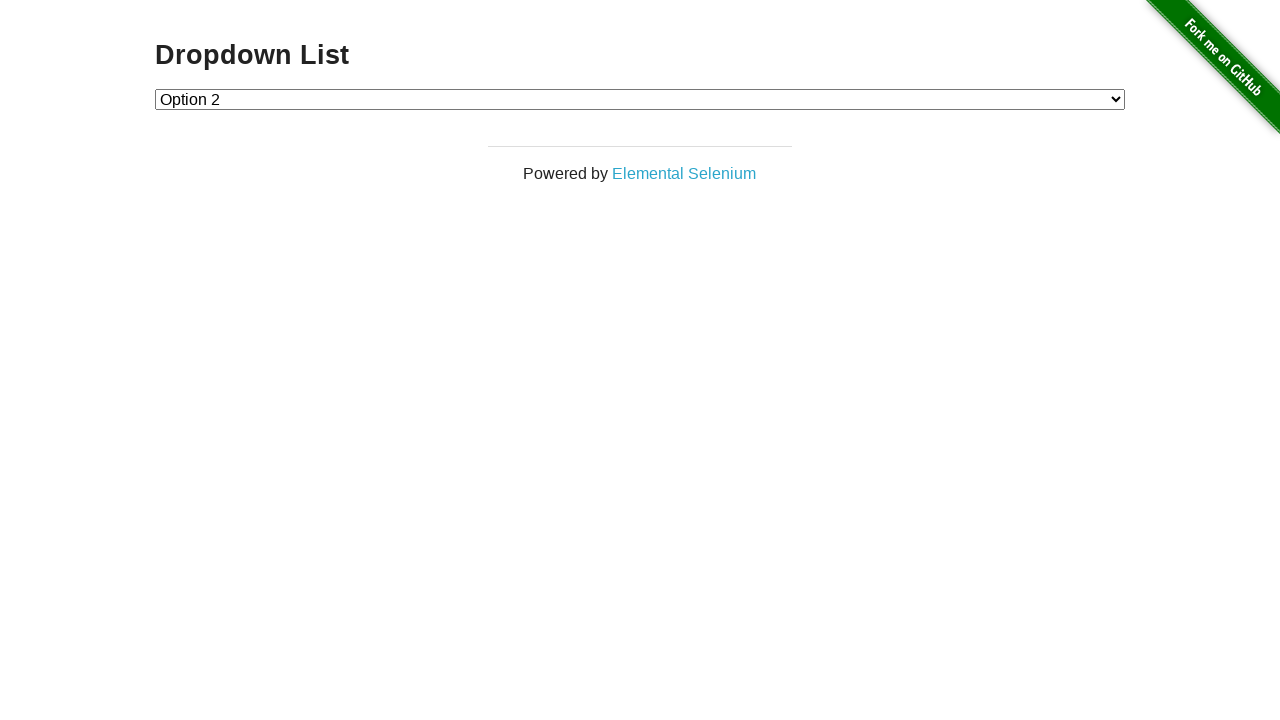

Validated that Option 2 is selected with value '2'
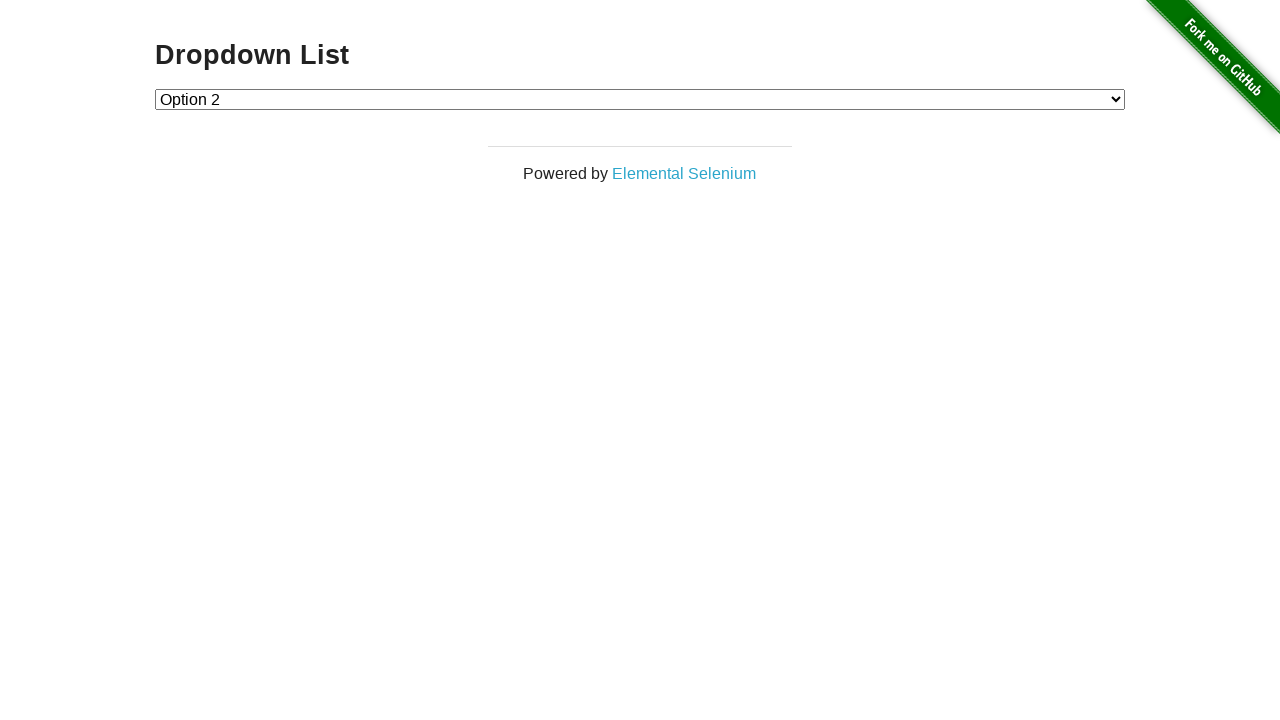

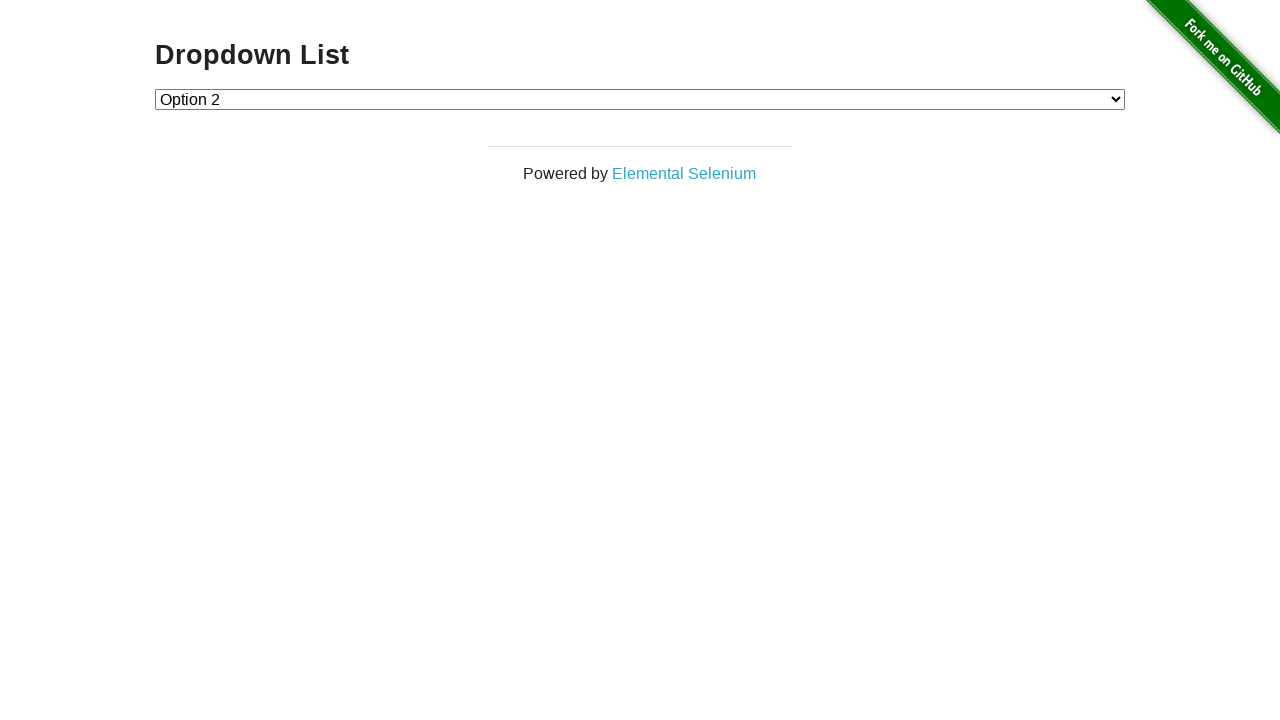